Tests JavaScript confirmation alert handling by clicking a button that triggers an alert, accepting the alert, and verifying the result message displayed on the page.

Starting URL: http://the-internet.herokuapp.com/javascript_alerts

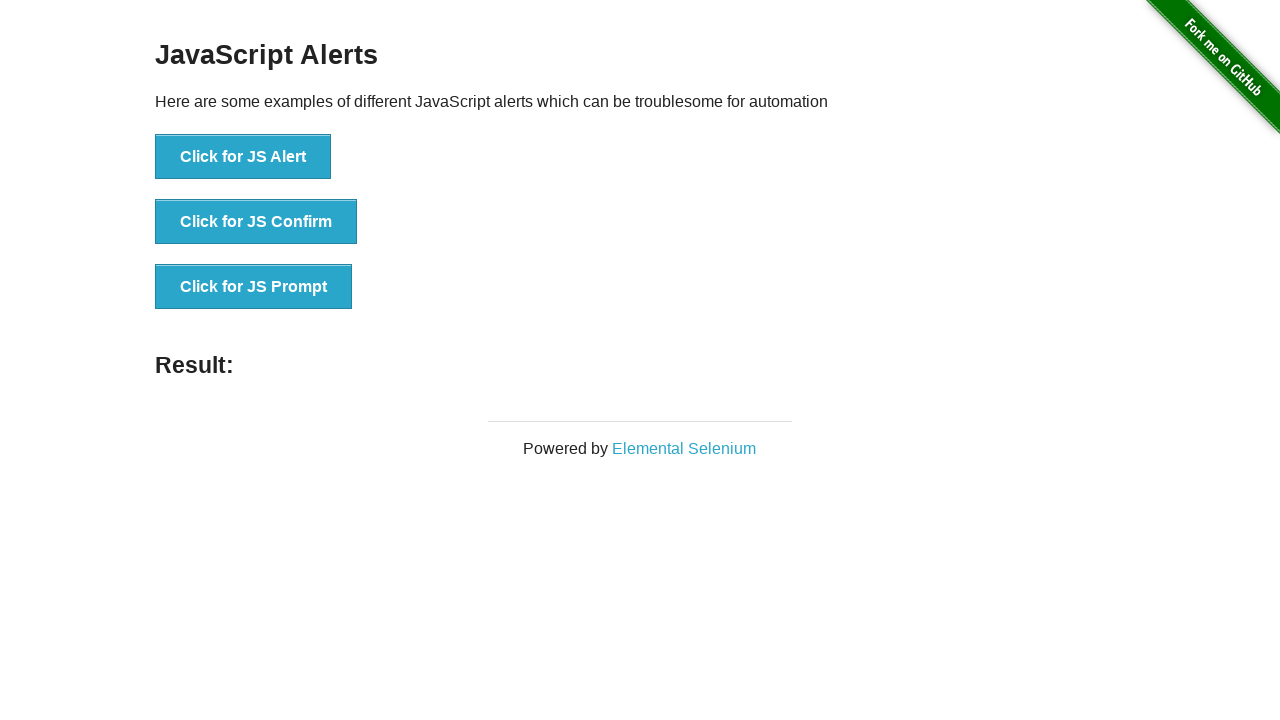

Clicked the confirmation alert button at (256, 222) on ul > li:nth-child(2) > button
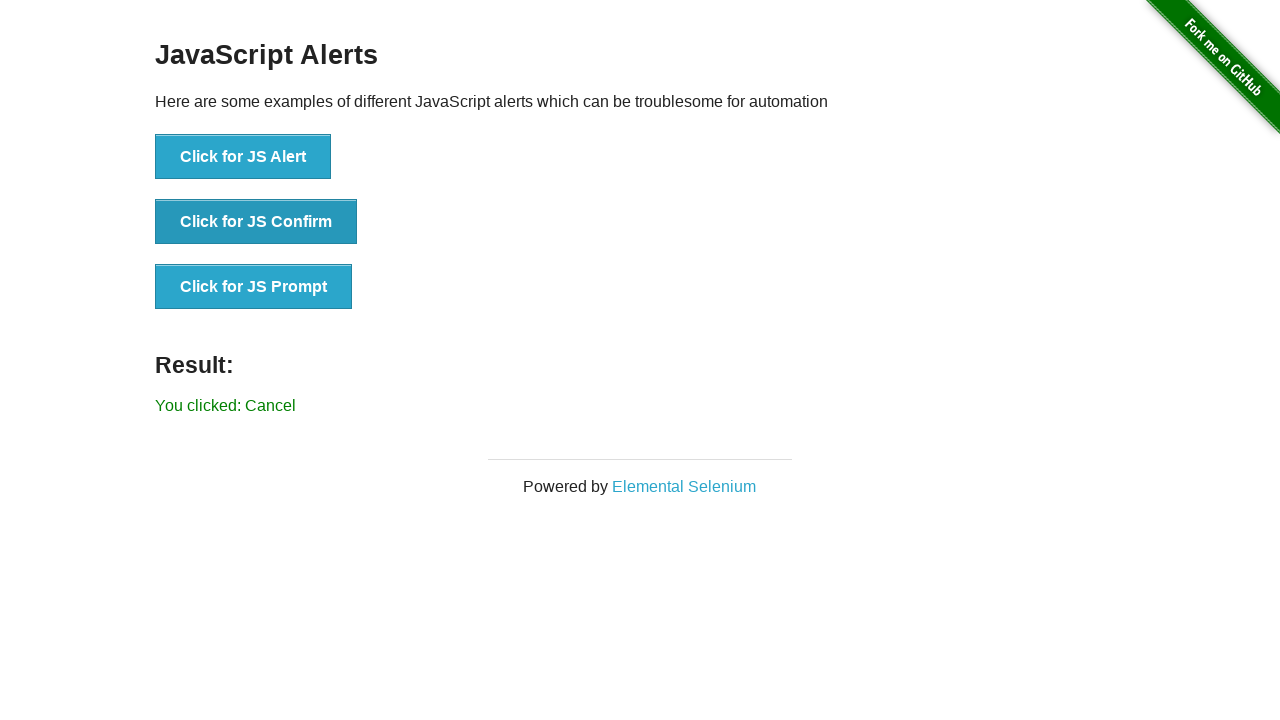

Set up dialog handler to accept alerts
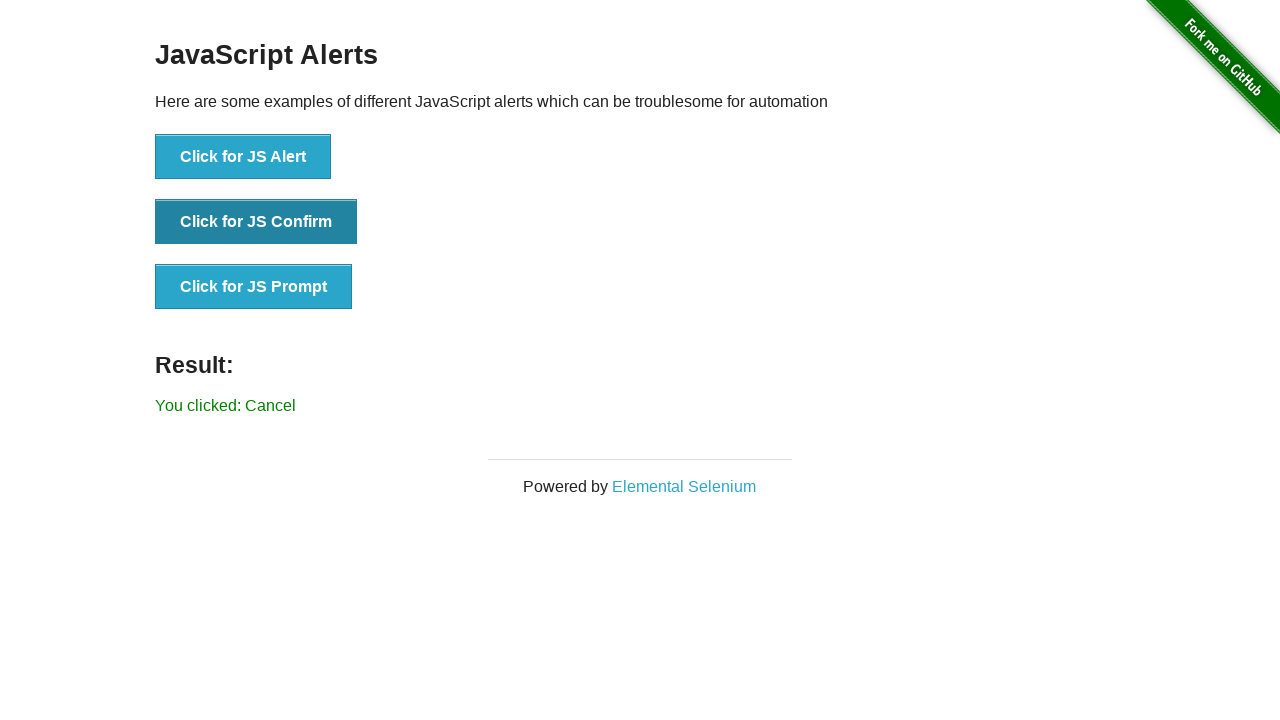

Clicked the confirmation alert button again to trigger the alert at (256, 222) on ul > li:nth-child(2) > button
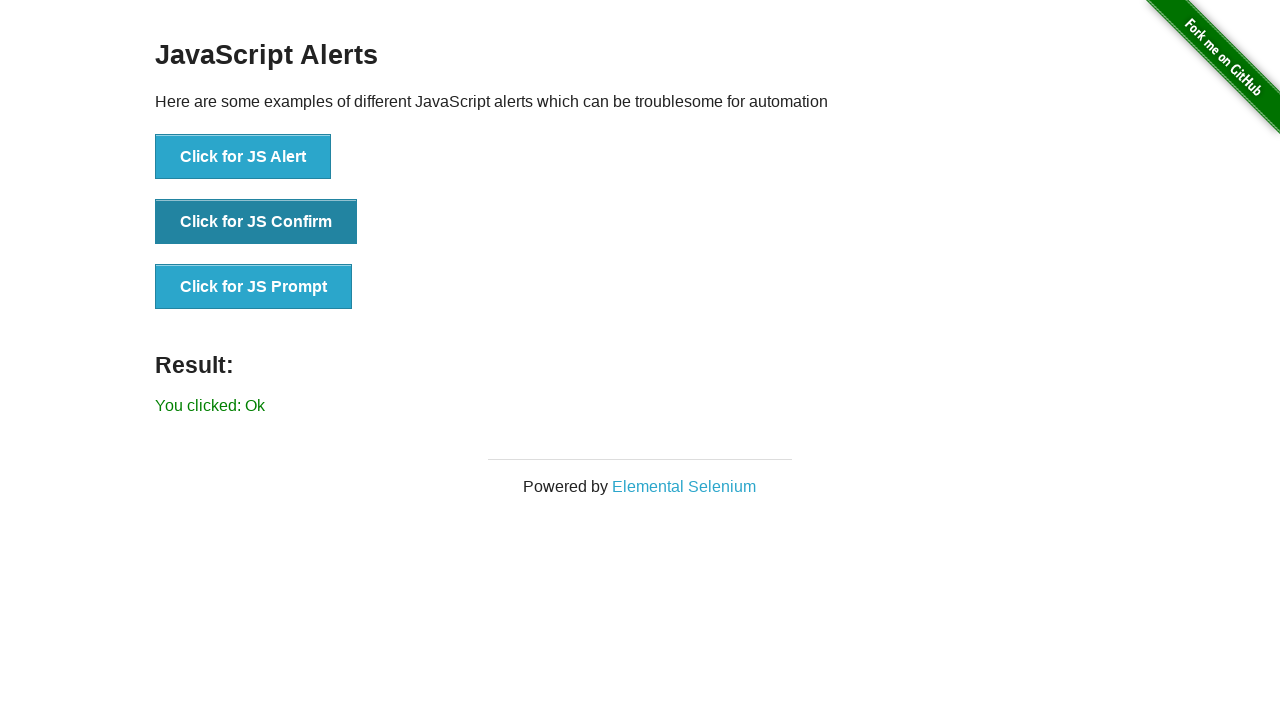

Result message element loaded
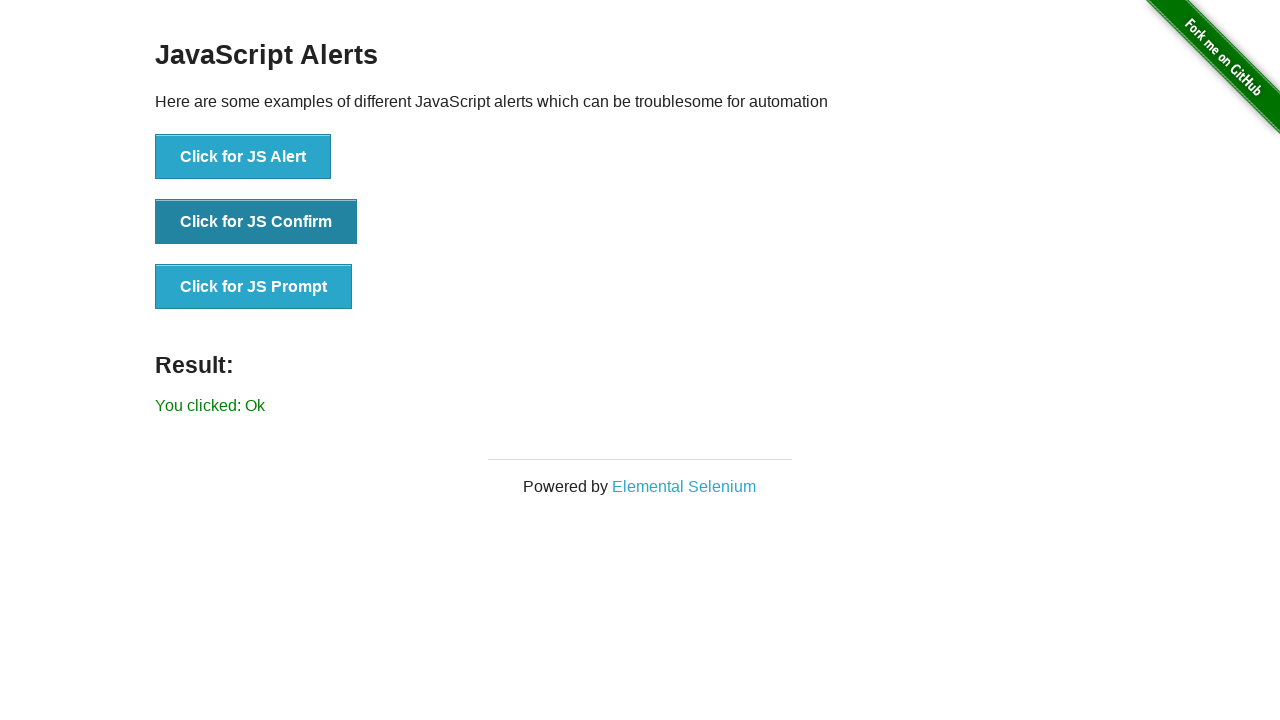

Retrieved result text content
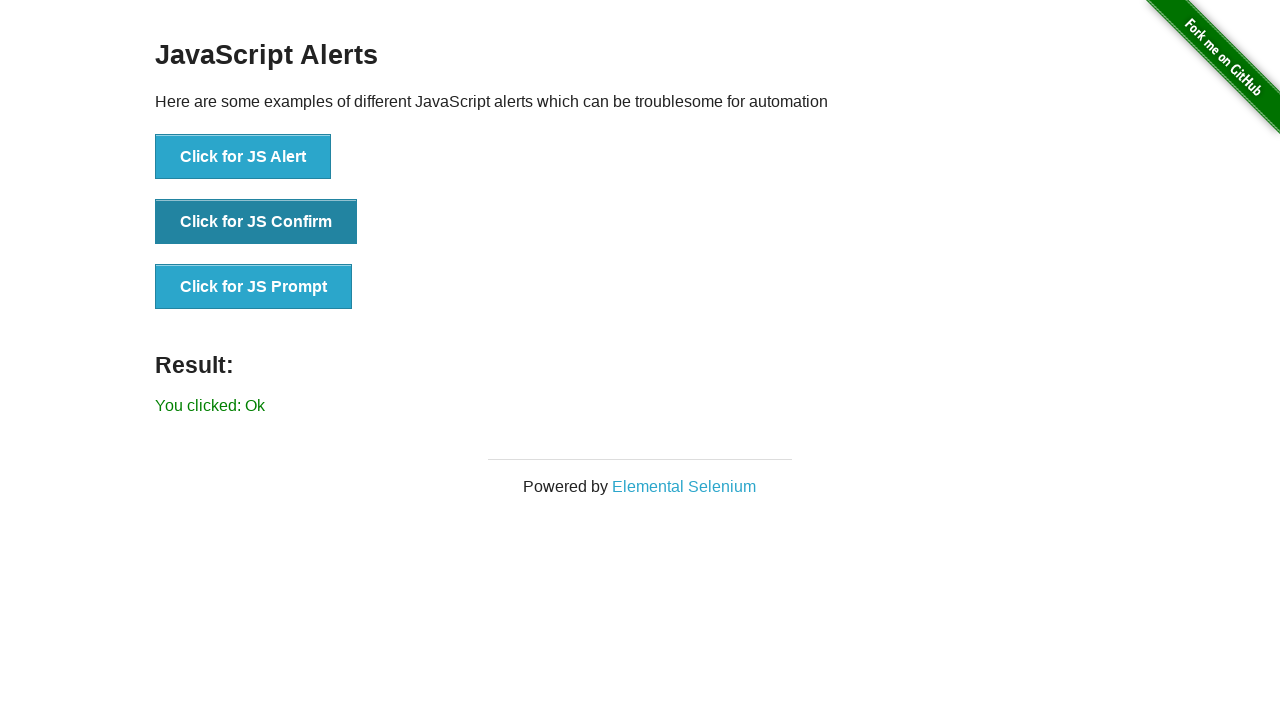

Verified result text is 'You clicked: Ok'
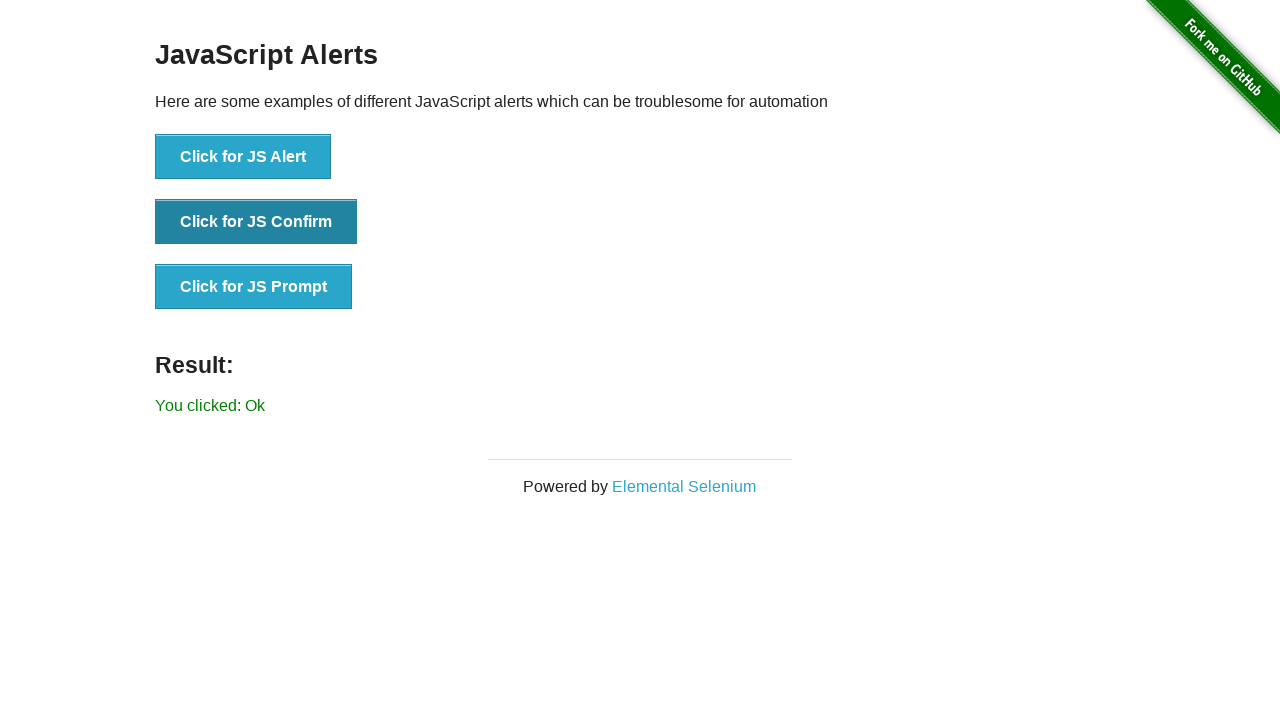

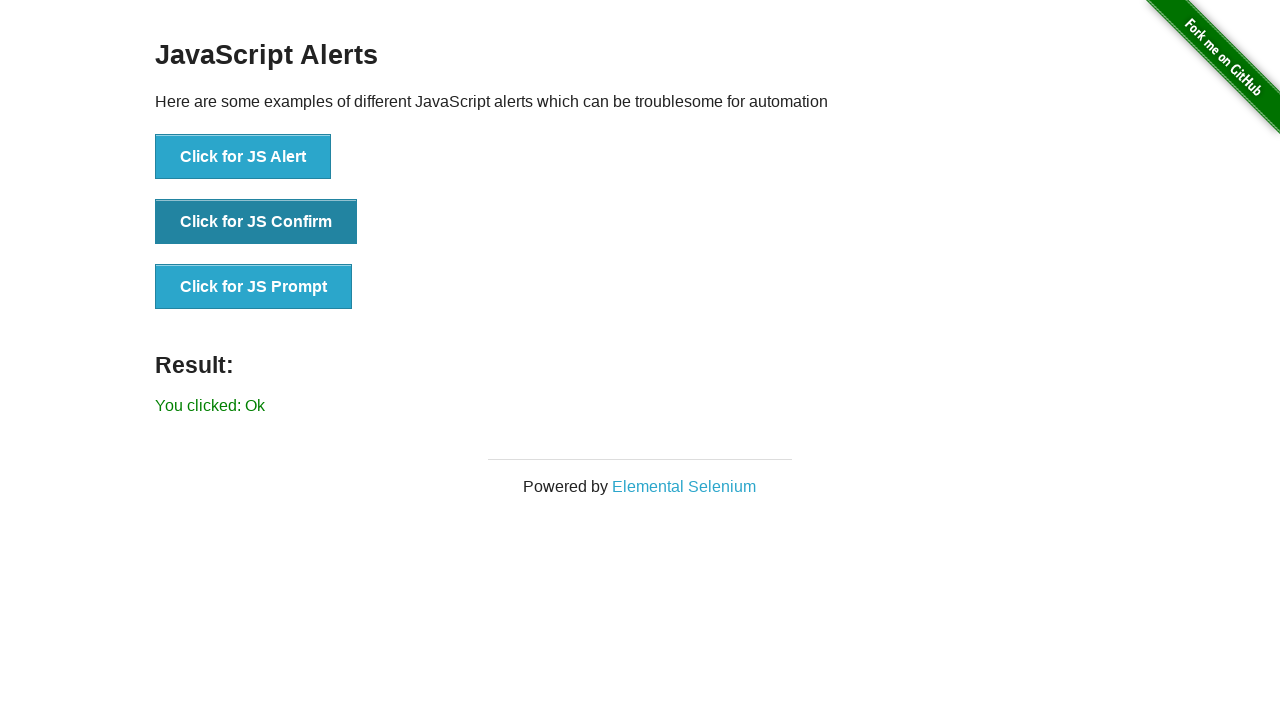